Tests the contact form functionality by filling out all fields (name, email, subject, message) and submitting the form, then handling the confirmation alert

Starting URL: https://shopdemo.e-junkie.com/

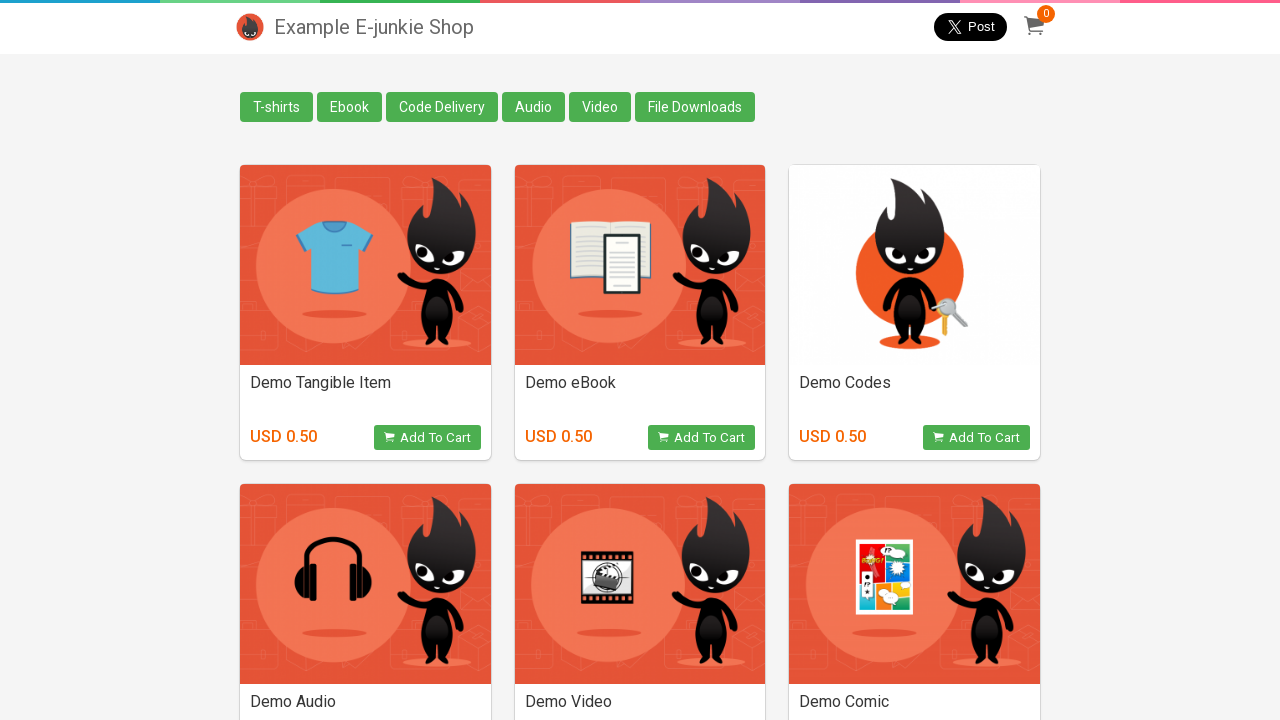

Clicked on Contact Us link at (250, 690) on [class='contact']
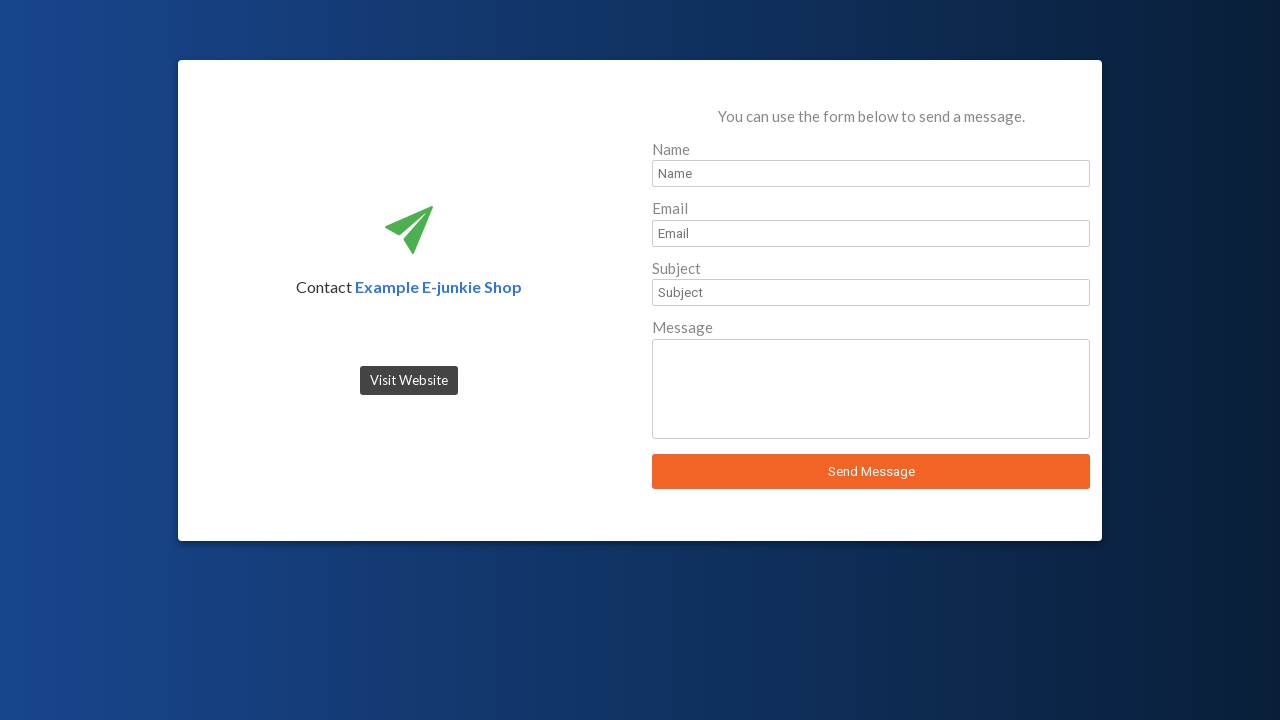

Filled in name field with 'John Smith' on #sender_name
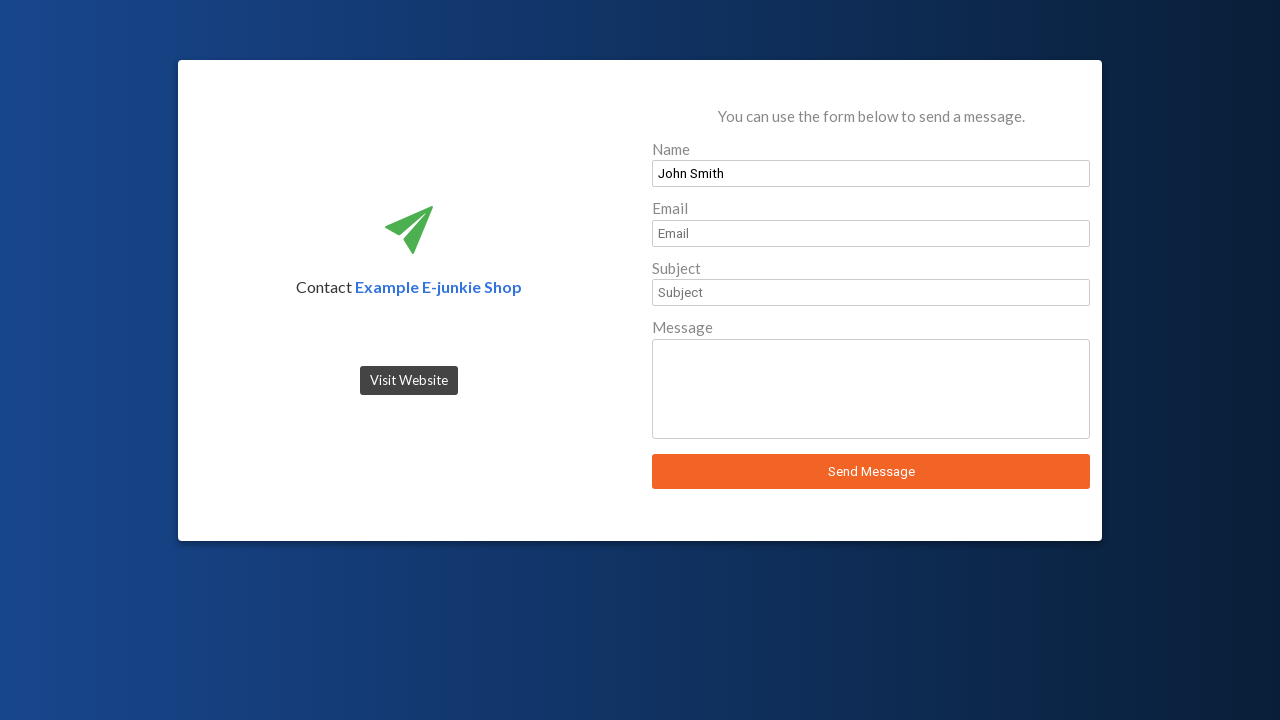

Filled in email field with 'john.smith@example.com' on #sender_email
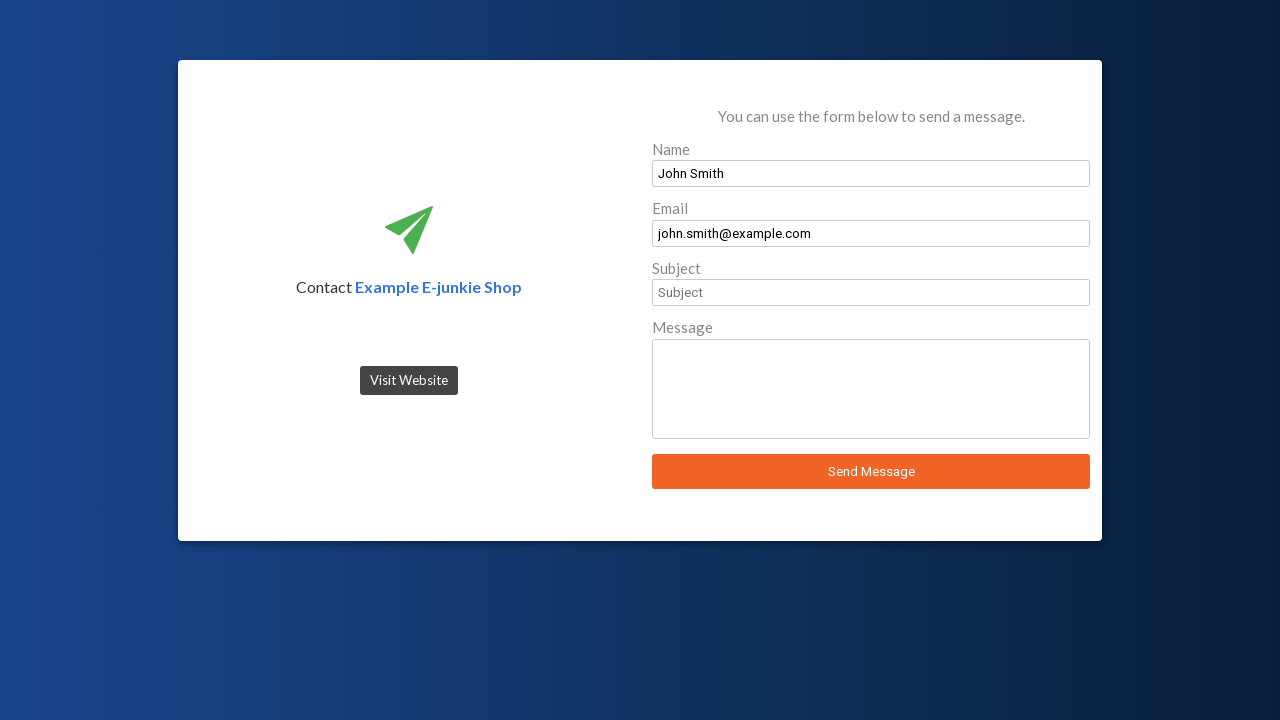

Filled in subject field with 'Product Inquiry' on #sender_subject
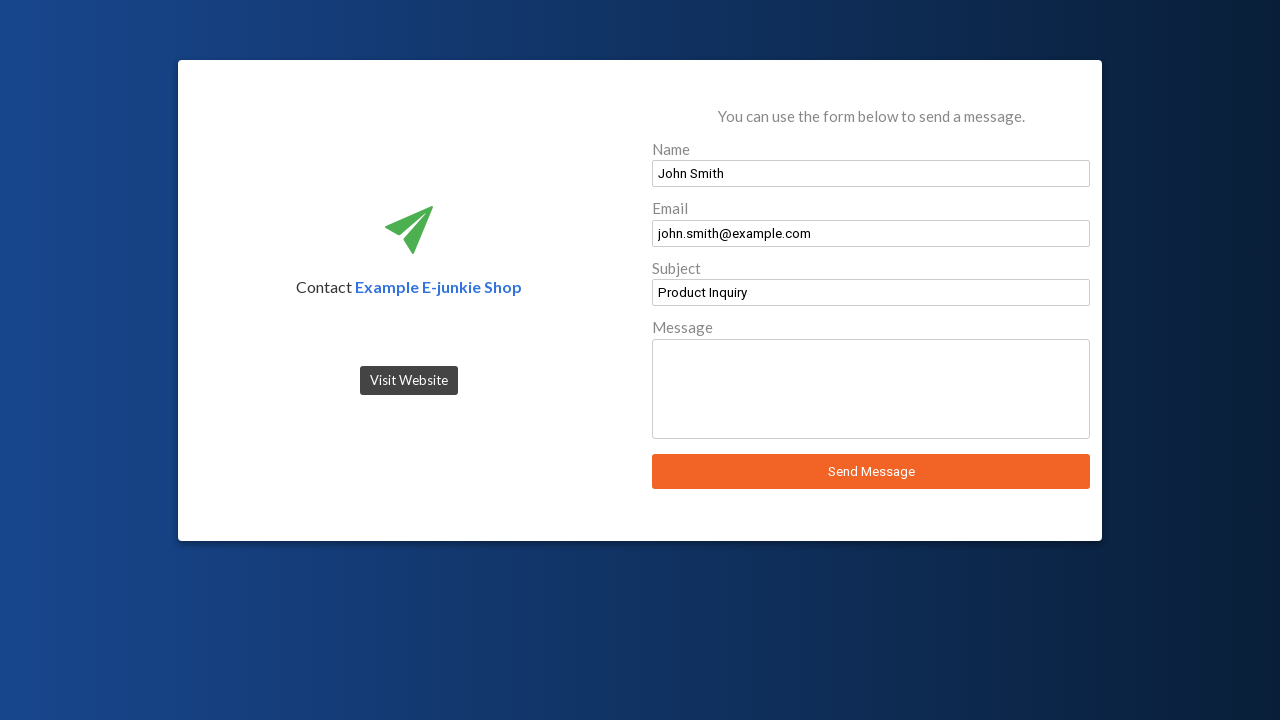

Filled in message field with product inquiry text on #sender_message
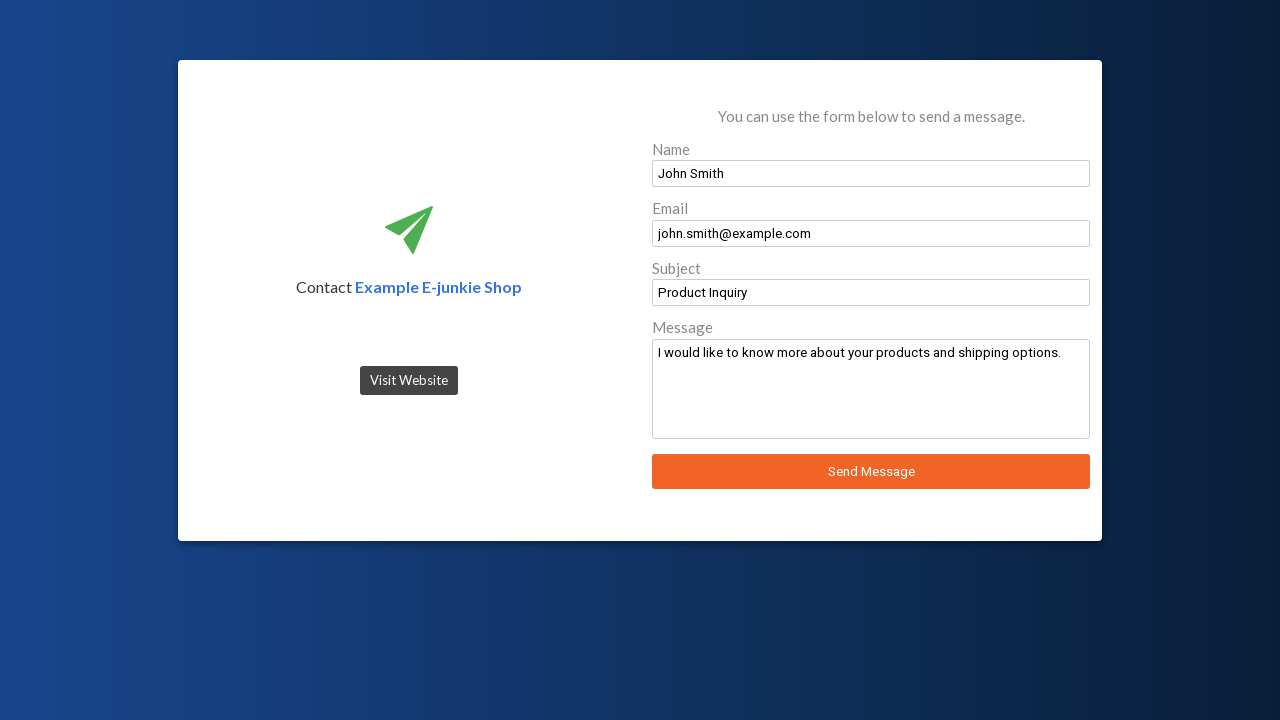

Clicked the send message button at (871, 472) on #send_message_button
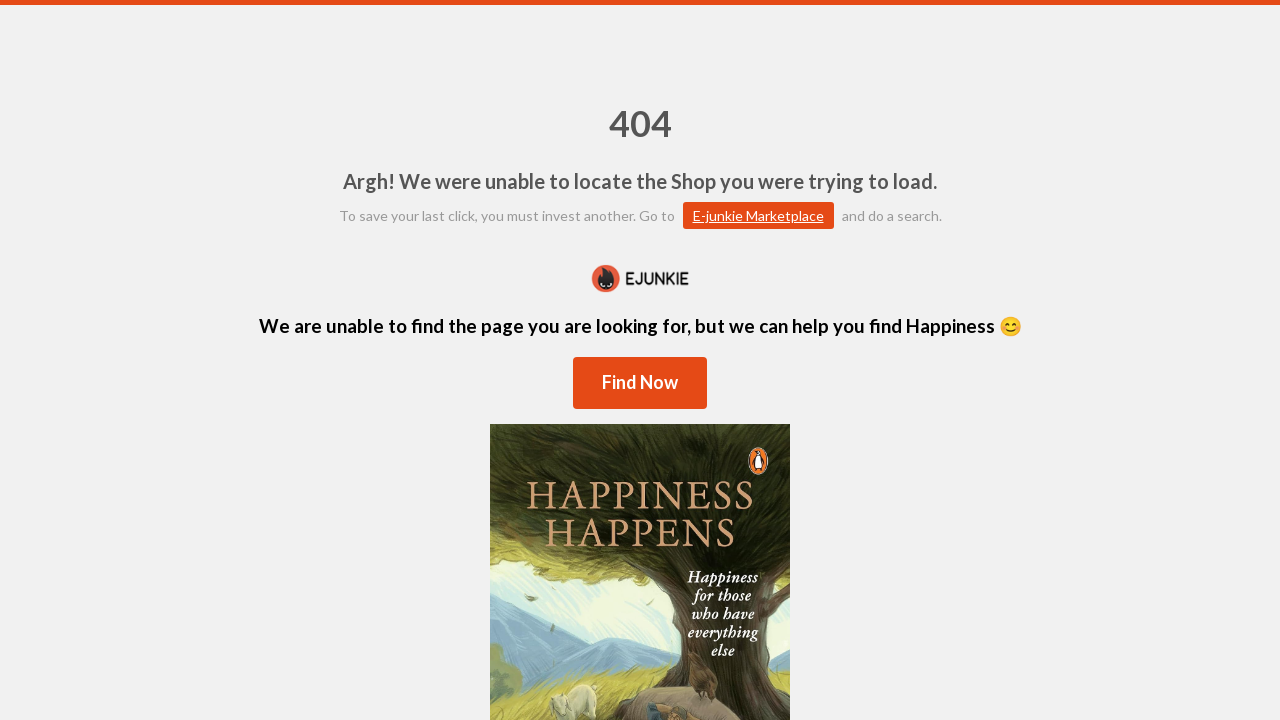

Set up dialog handler to accept confirmation alert
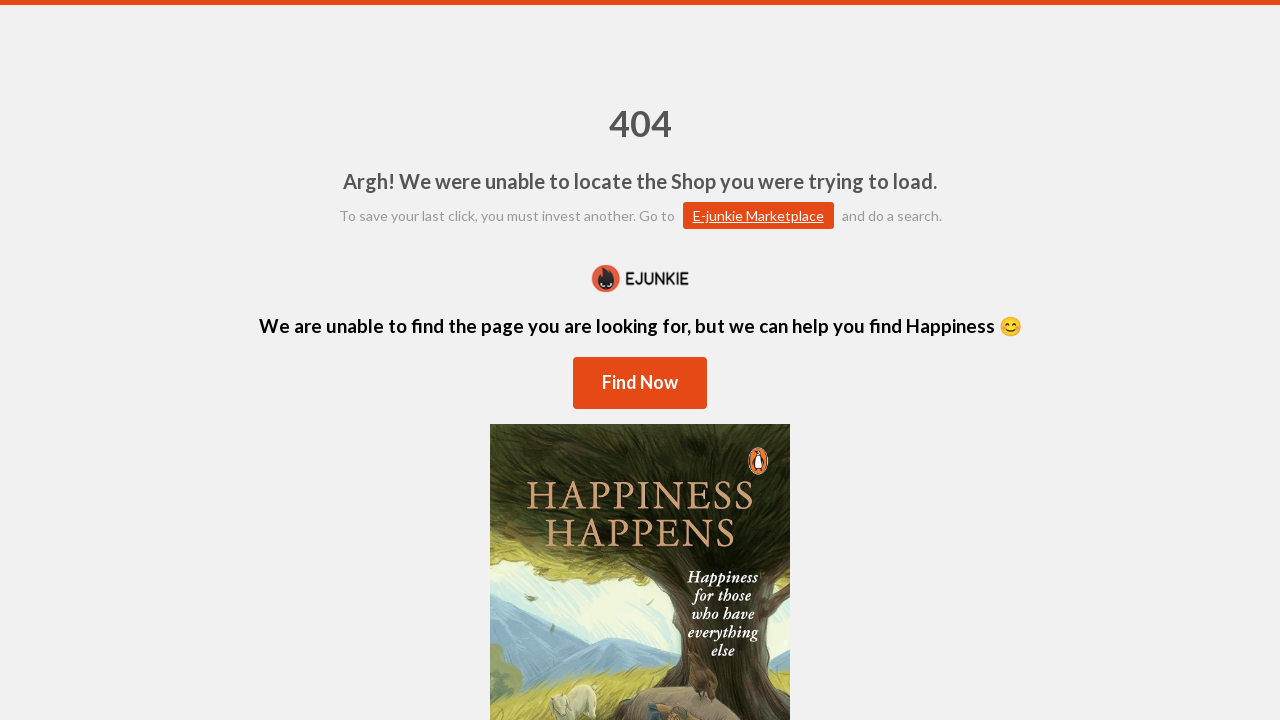

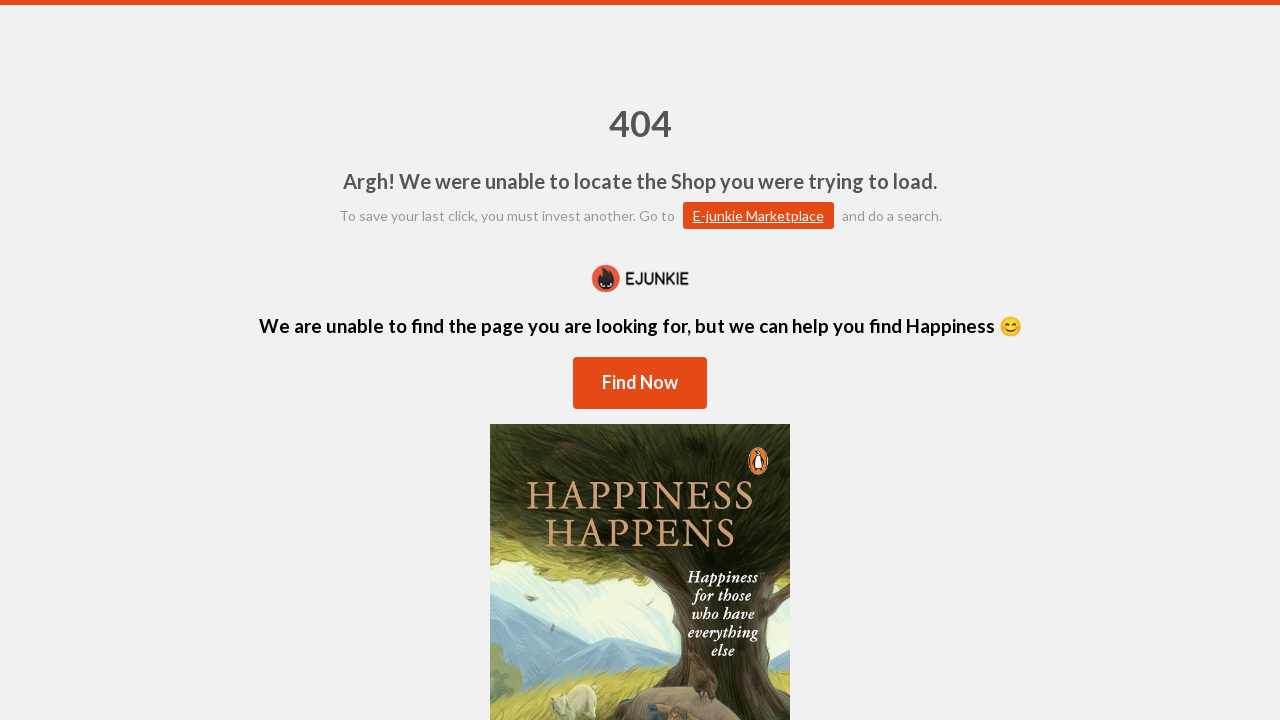